Tests Python.org search functionality by entering "pycon" in the search field and verifying results are displayed

Starting URL: http://www.python.org

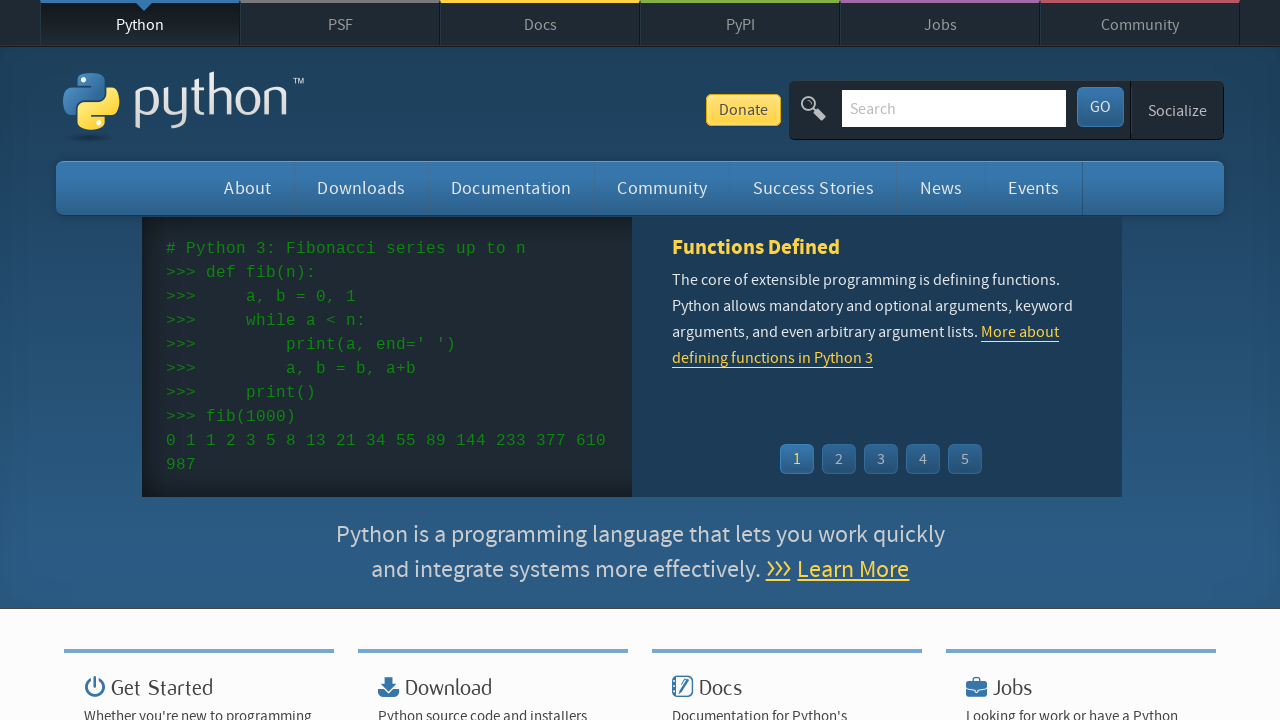

Verified 'Python' is in the page title
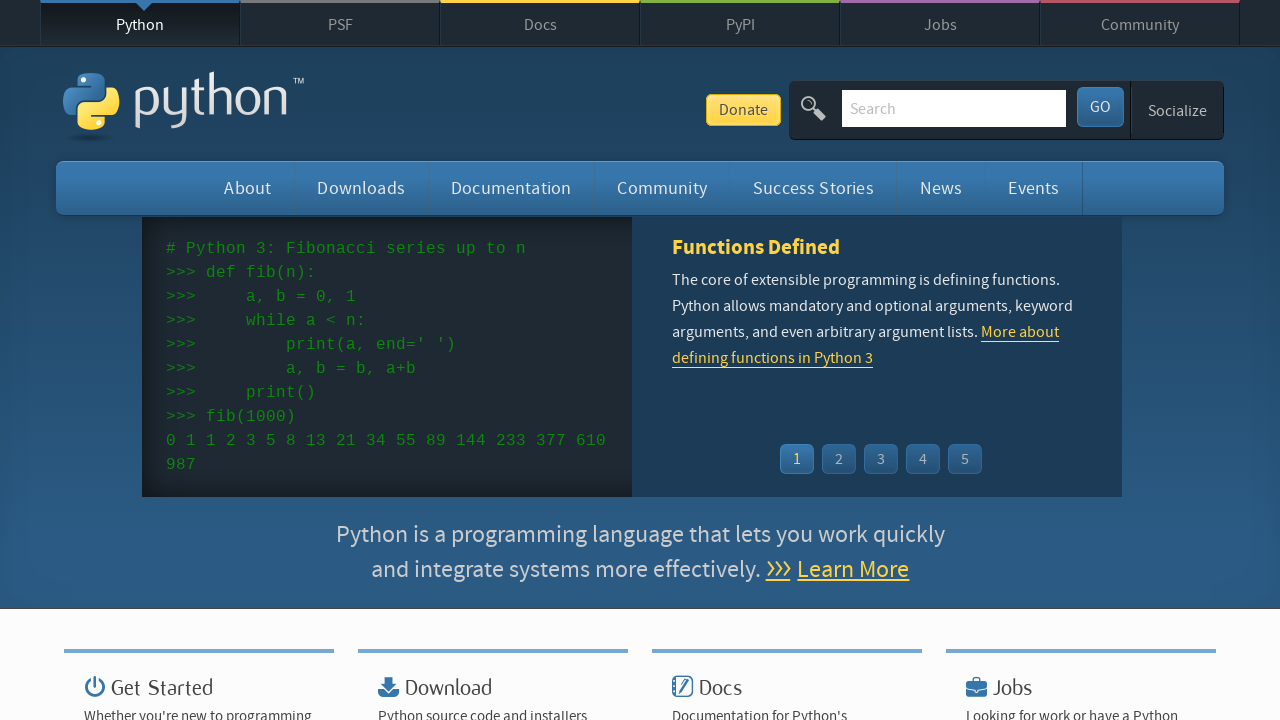

Filled search field with 'pycon' on input[name='q']
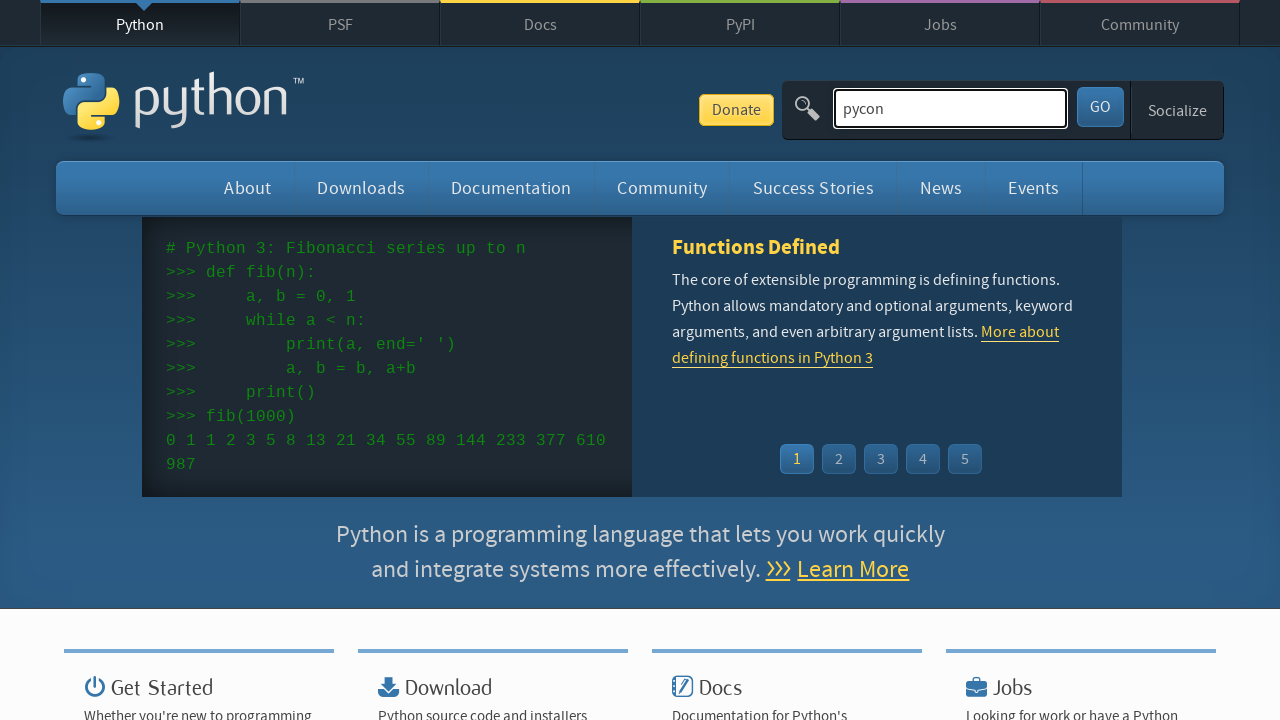

Pressed Enter to submit search query on input[name='q']
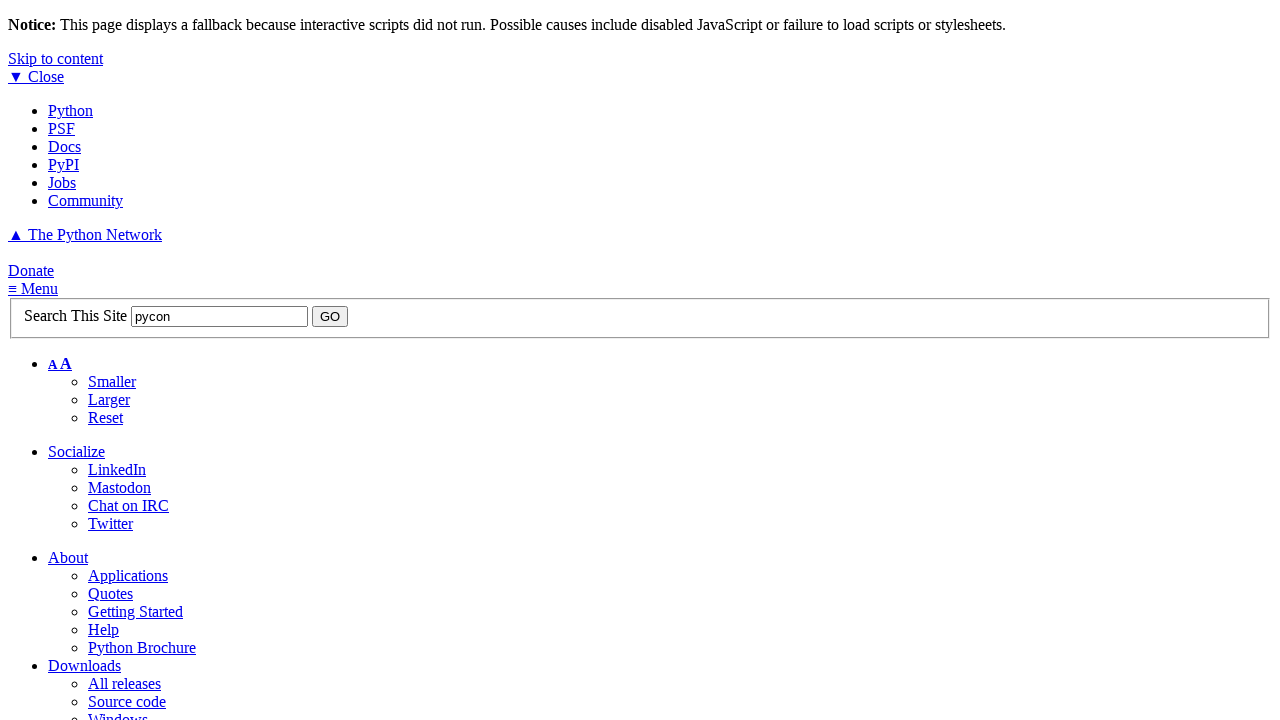

Waited for page to reach networkidle state
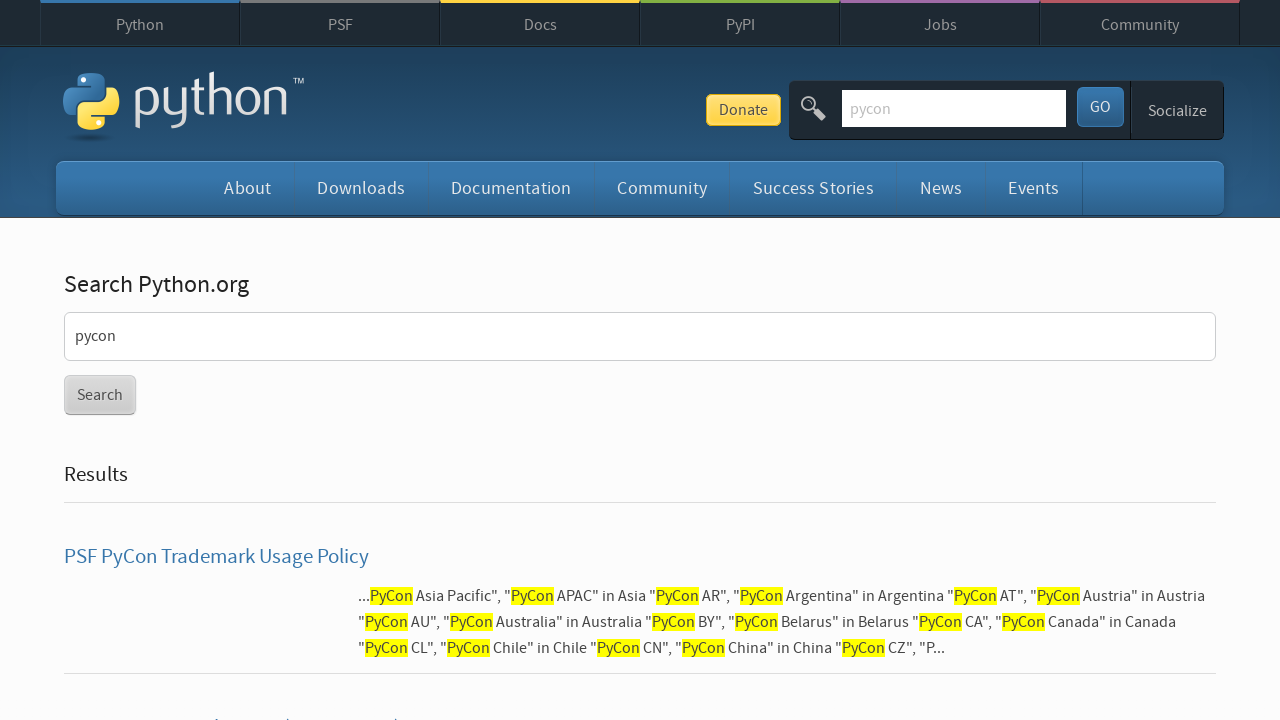

Verified search results are displayed (no 'No results found' message)
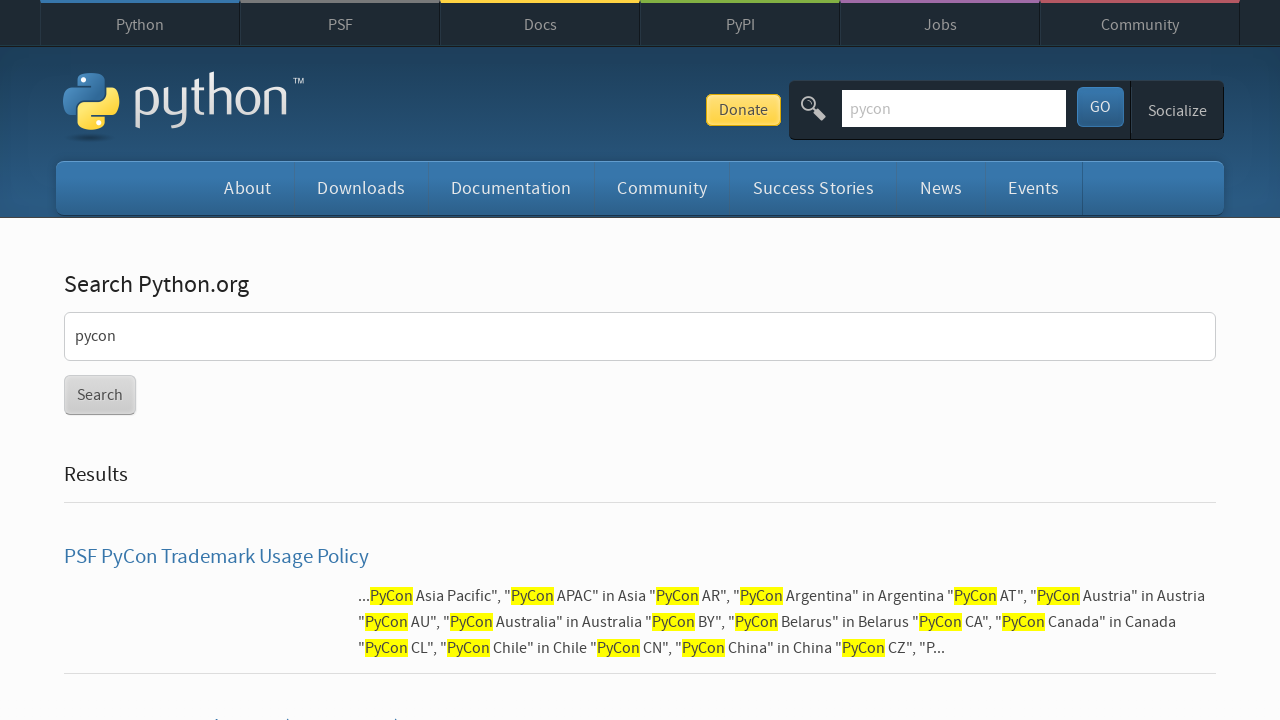

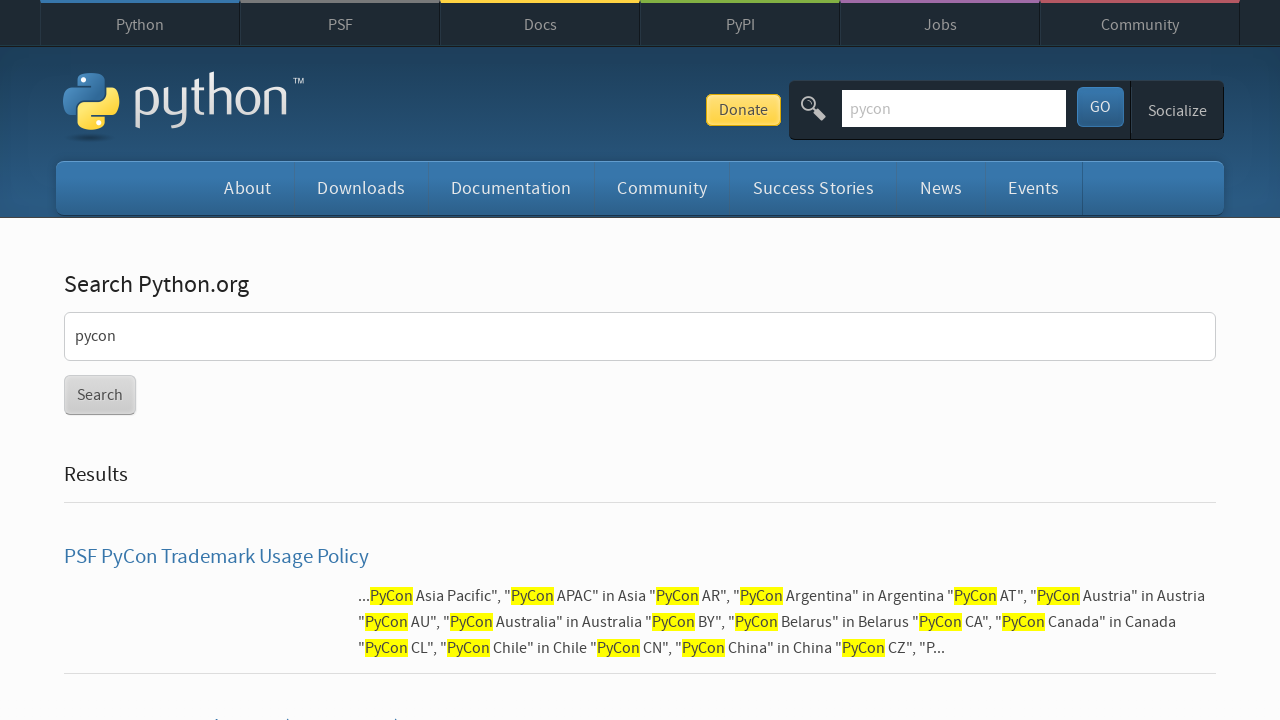